Waits for a price to reach $100, books an item, solves a math problem, and handles an alert

Starting URL: http://suninjuly.github.io/explicit_wait2.html

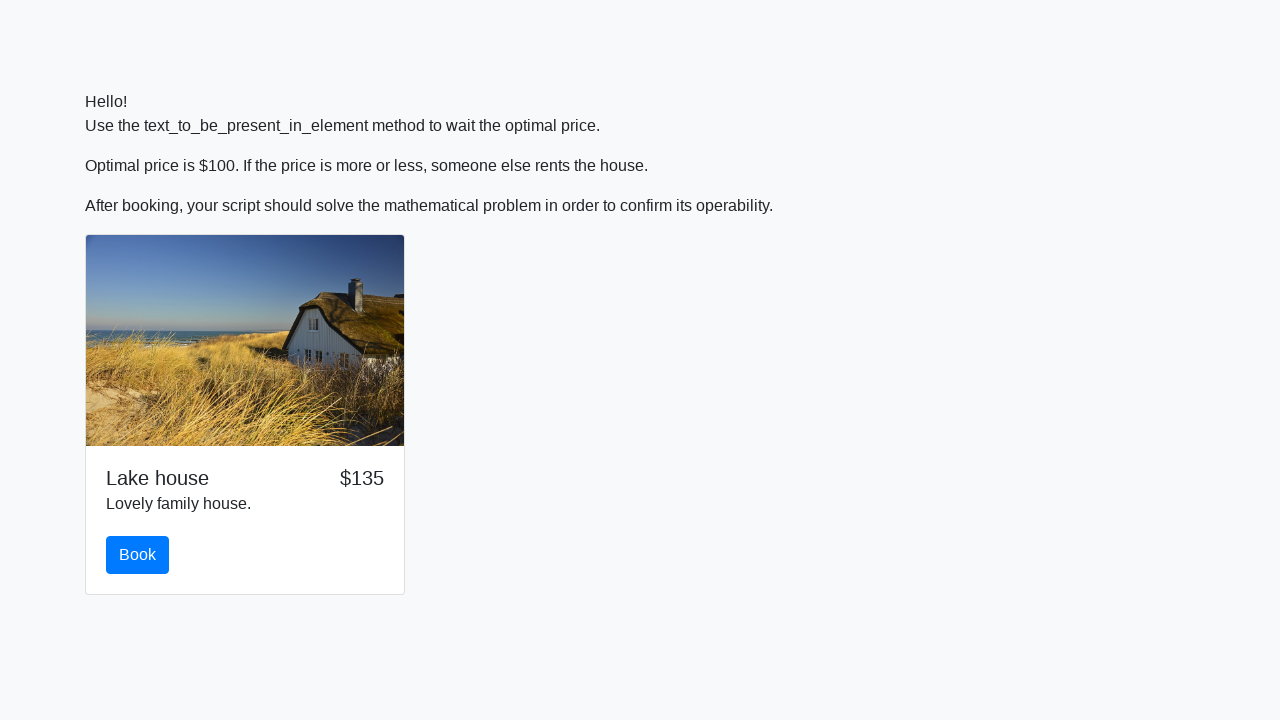

Waited for price to reach $100
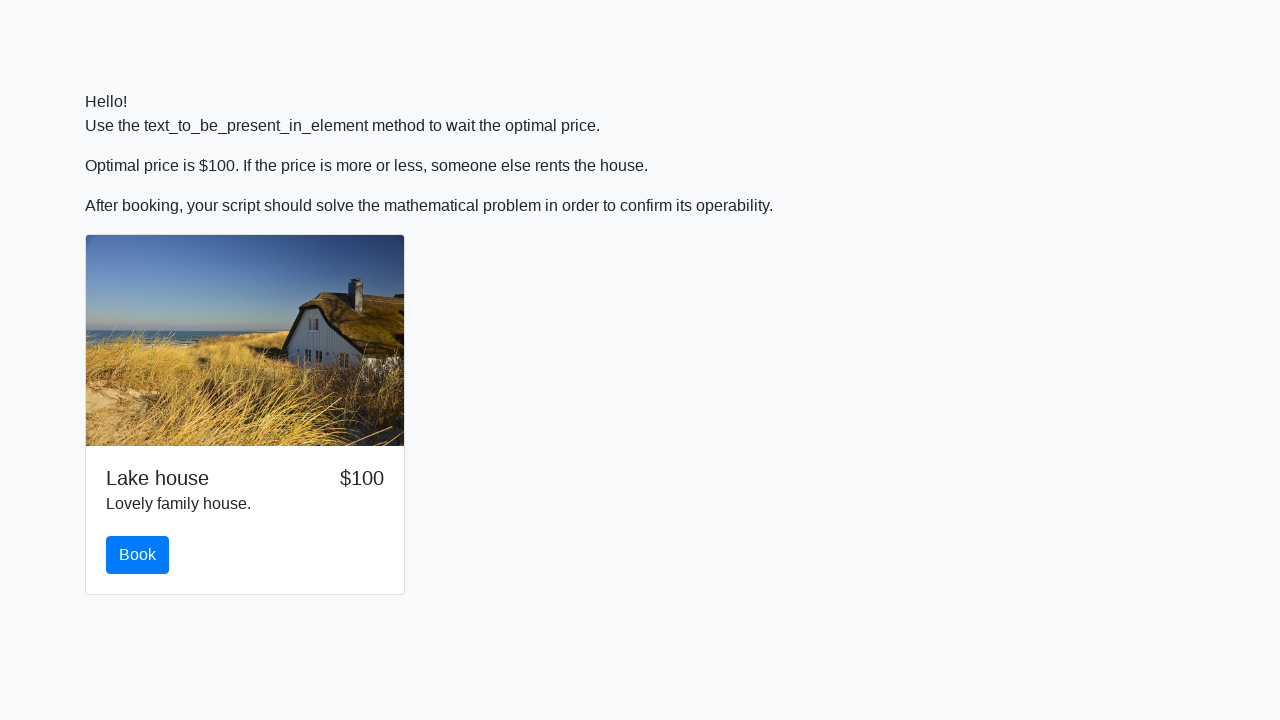

Clicked the book button at (138, 555) on #book
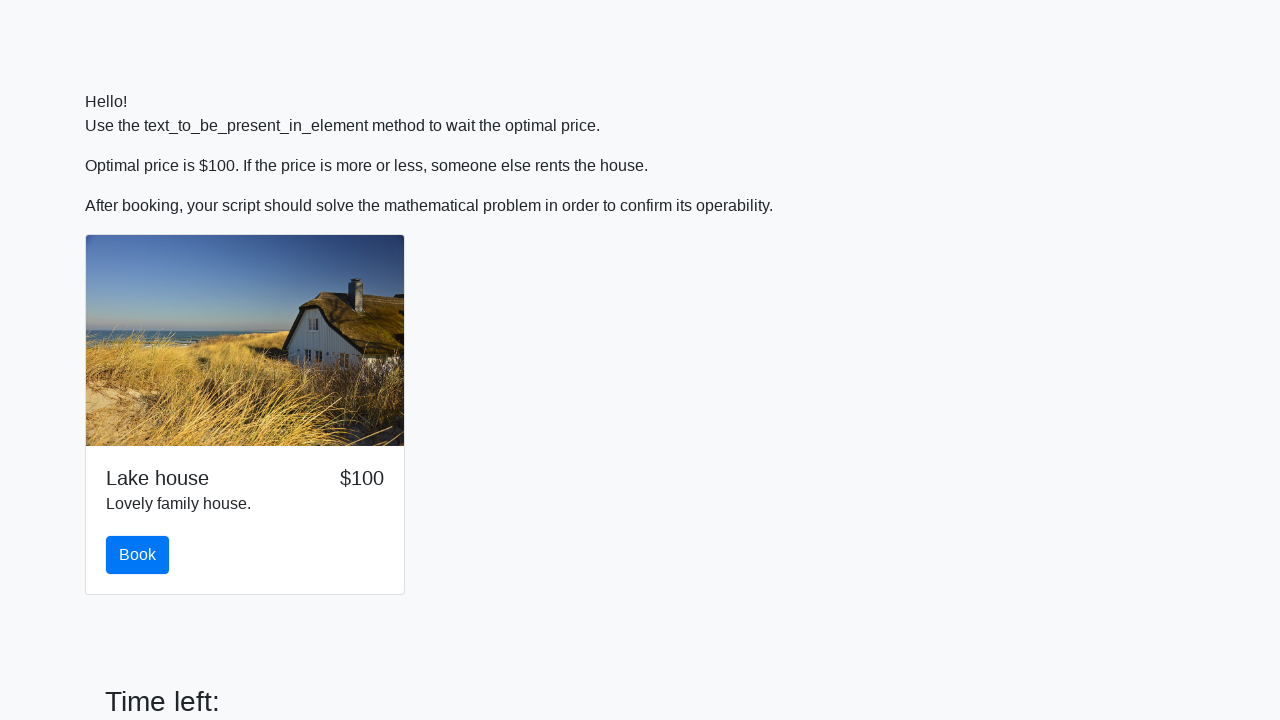

Retrieved number from page: 78
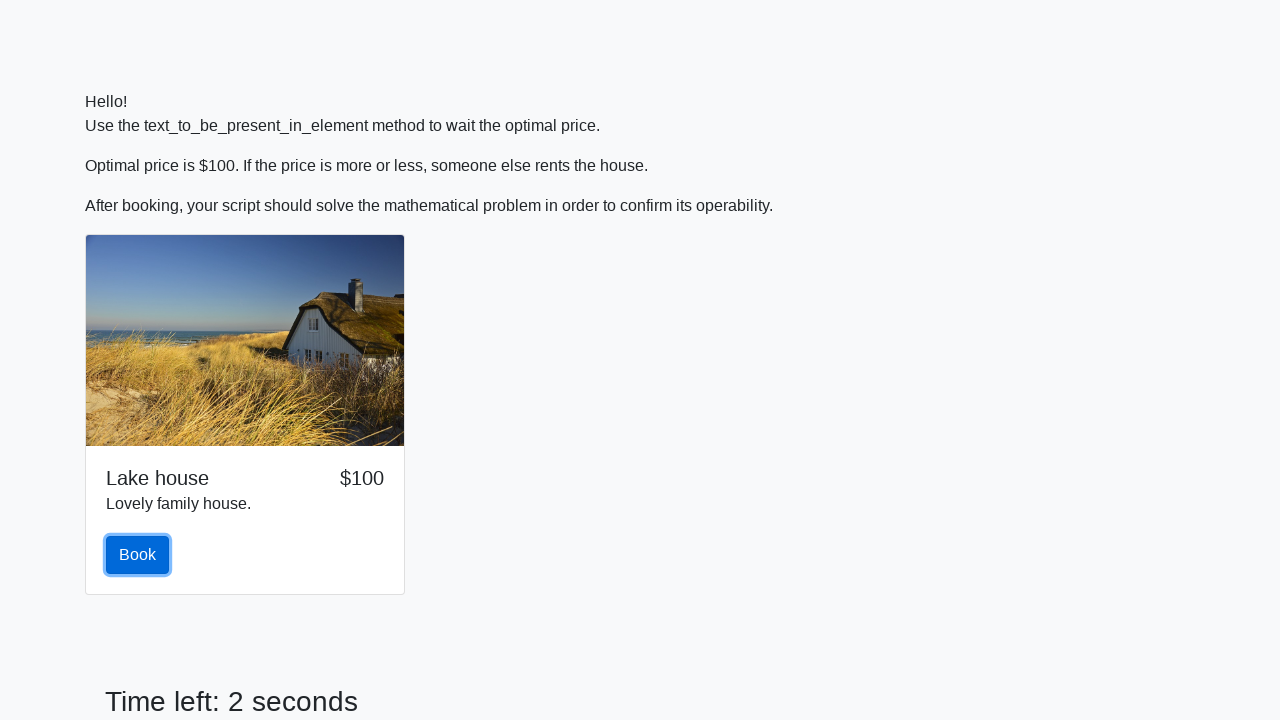

Calculated math formula result: 1.819332720961457
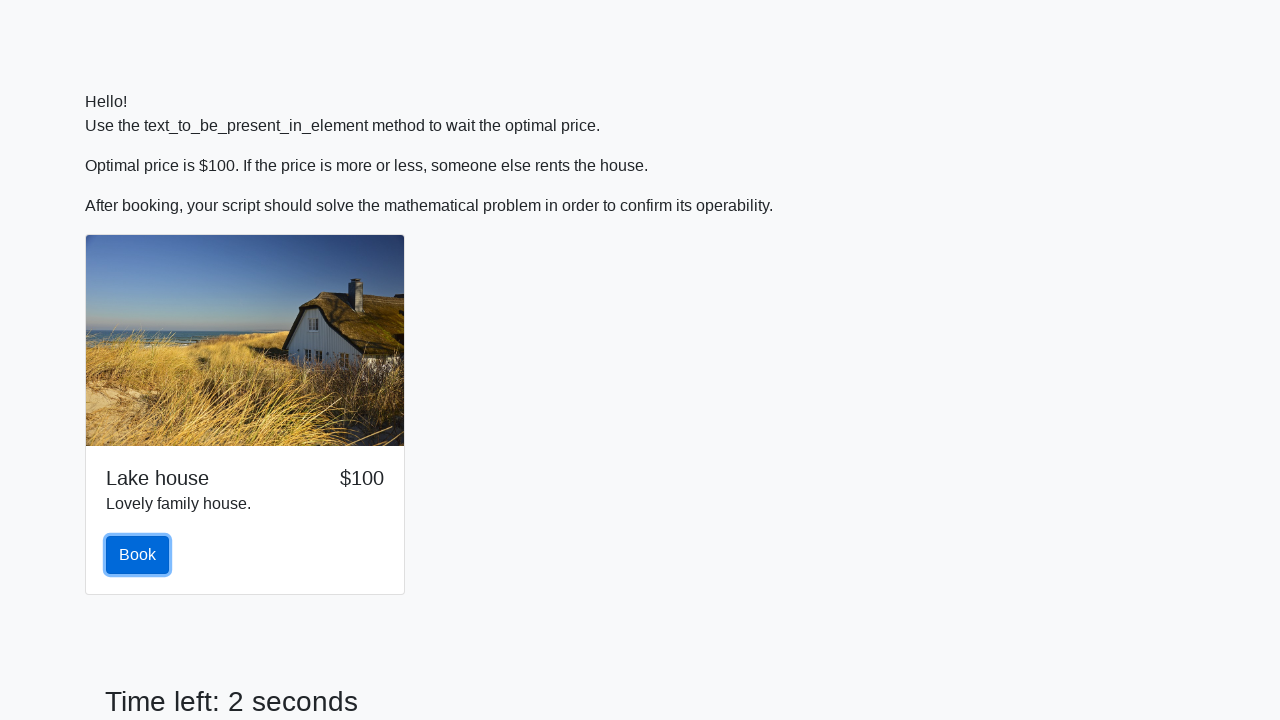

Filled answer field with calculated result on #answer
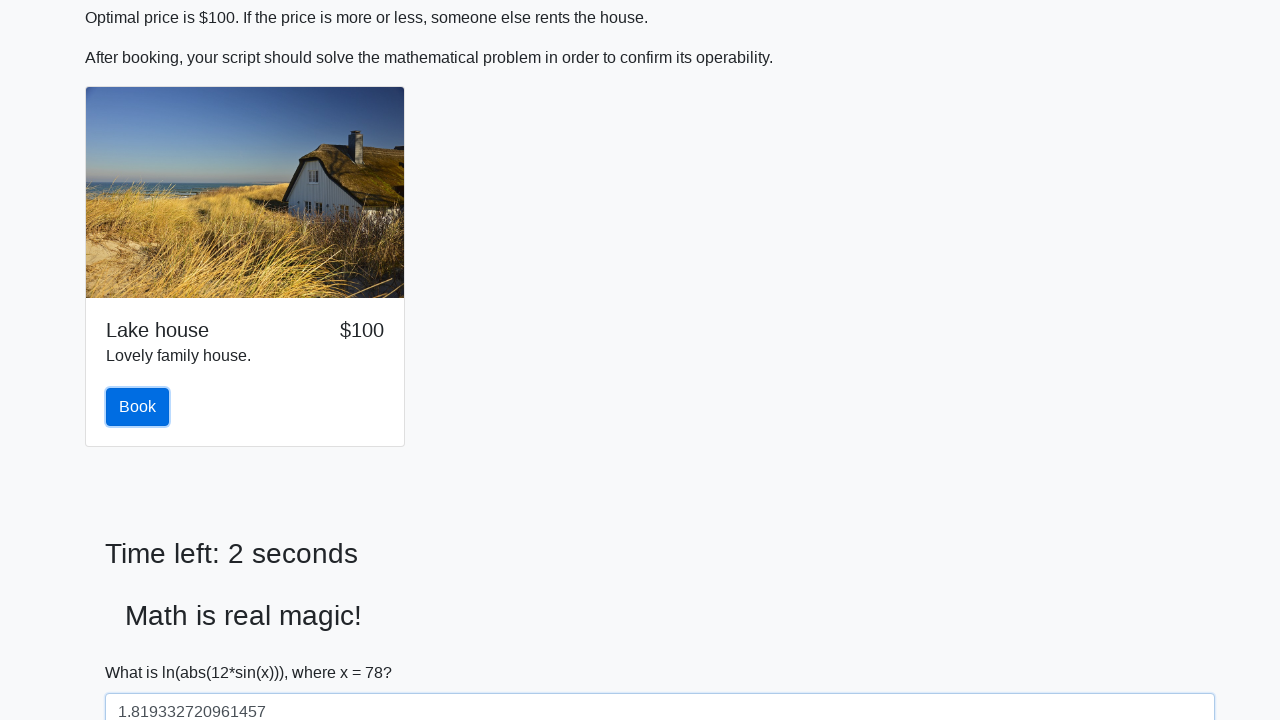

Clicked solve button to submit answer at (143, 651) on #solve
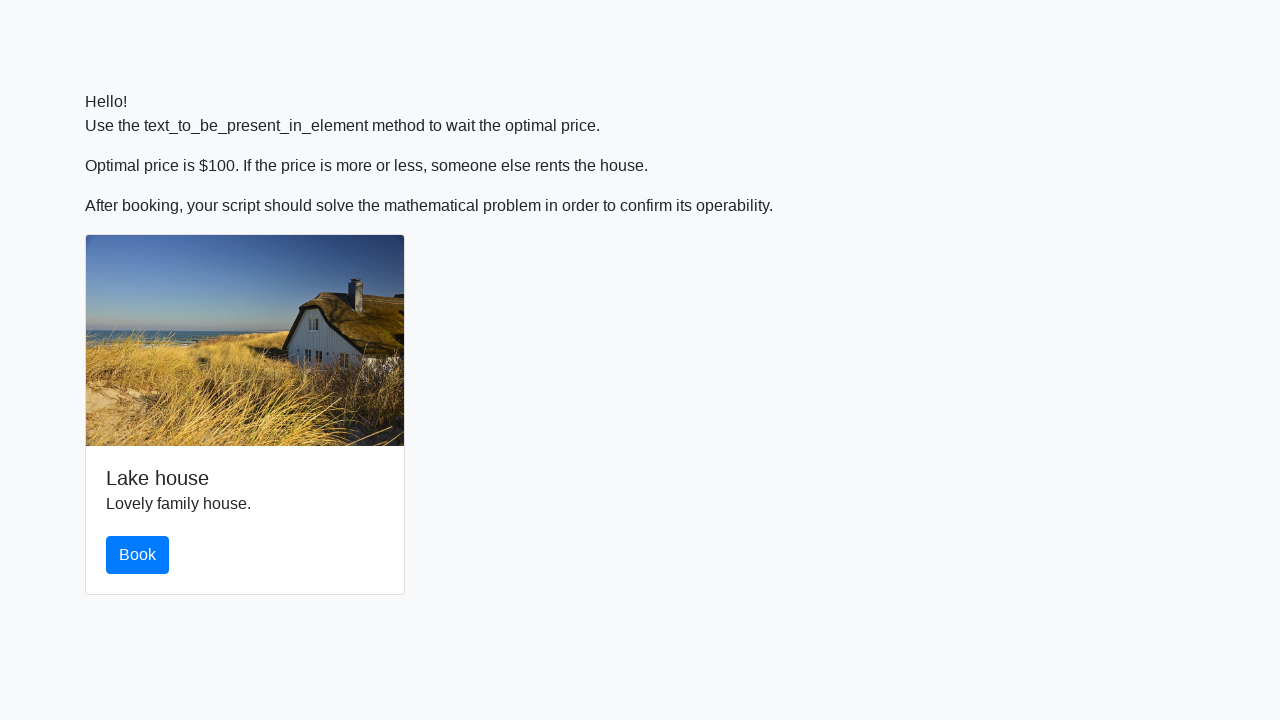

Set up dialog handler to accept alerts
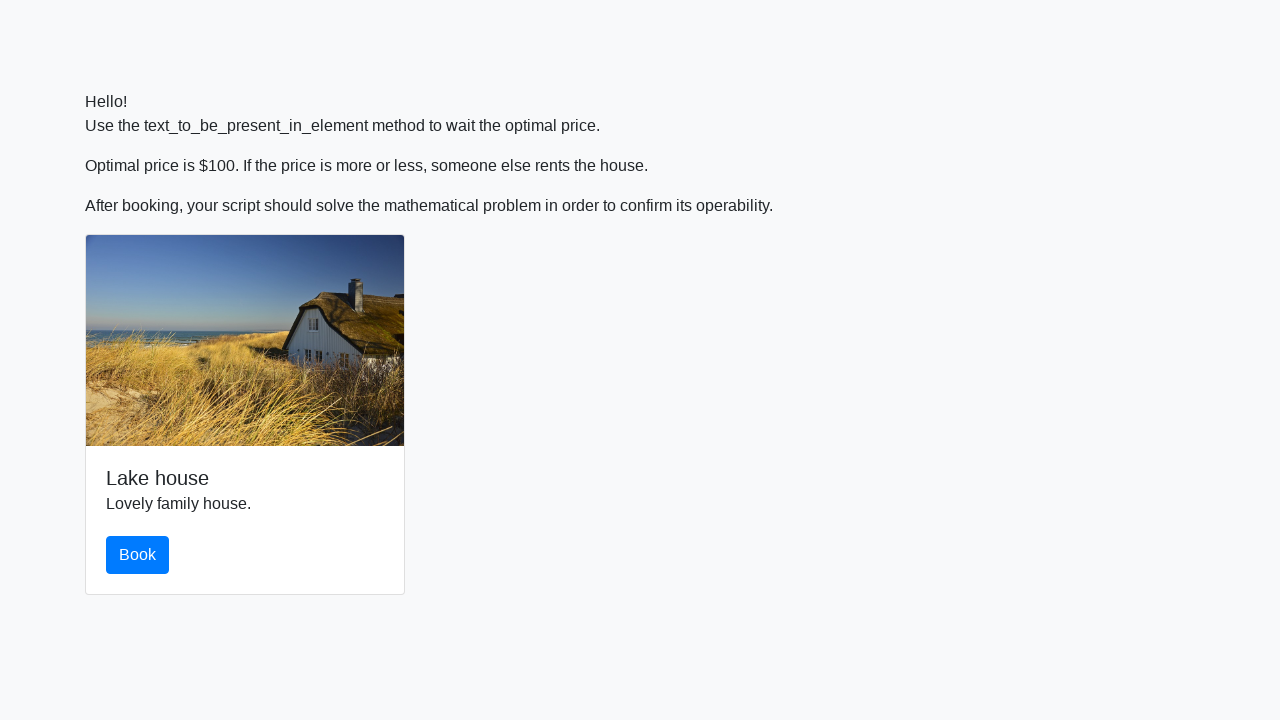

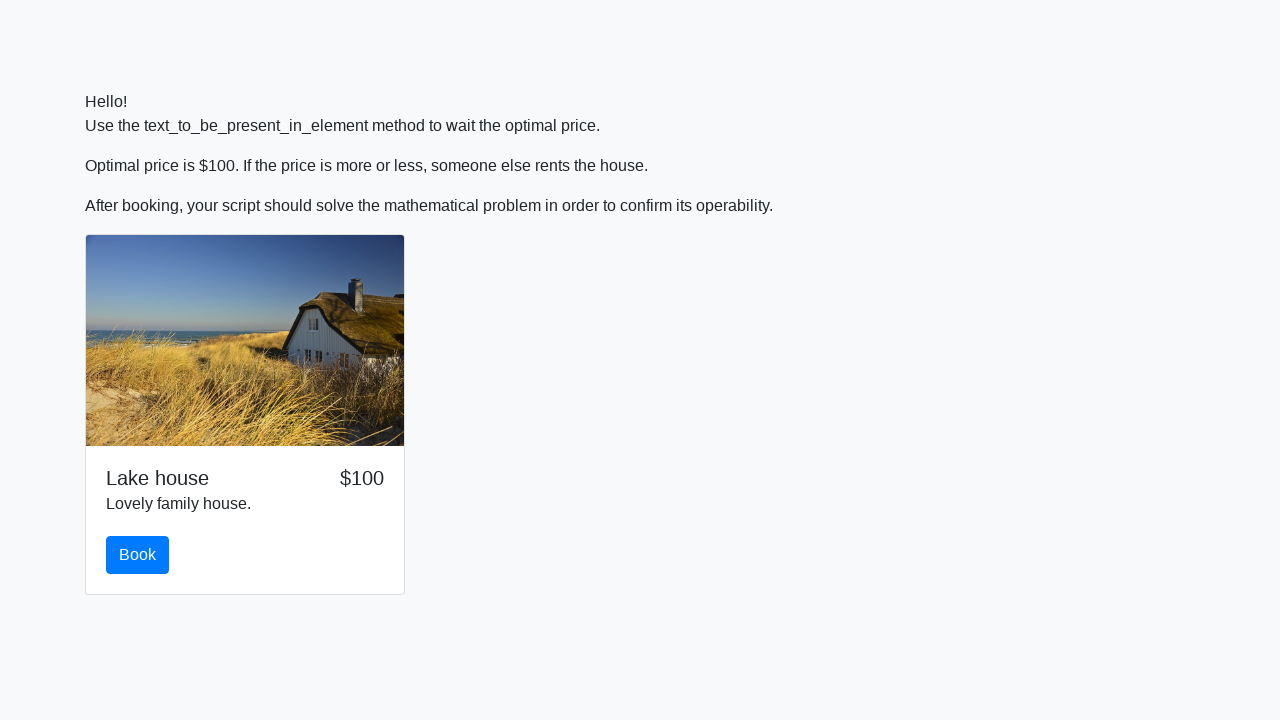